Tests the keypress form by entering a name in the input field and clicking the button

Starting URL: https://formy-project.herokuapp.com/keypress

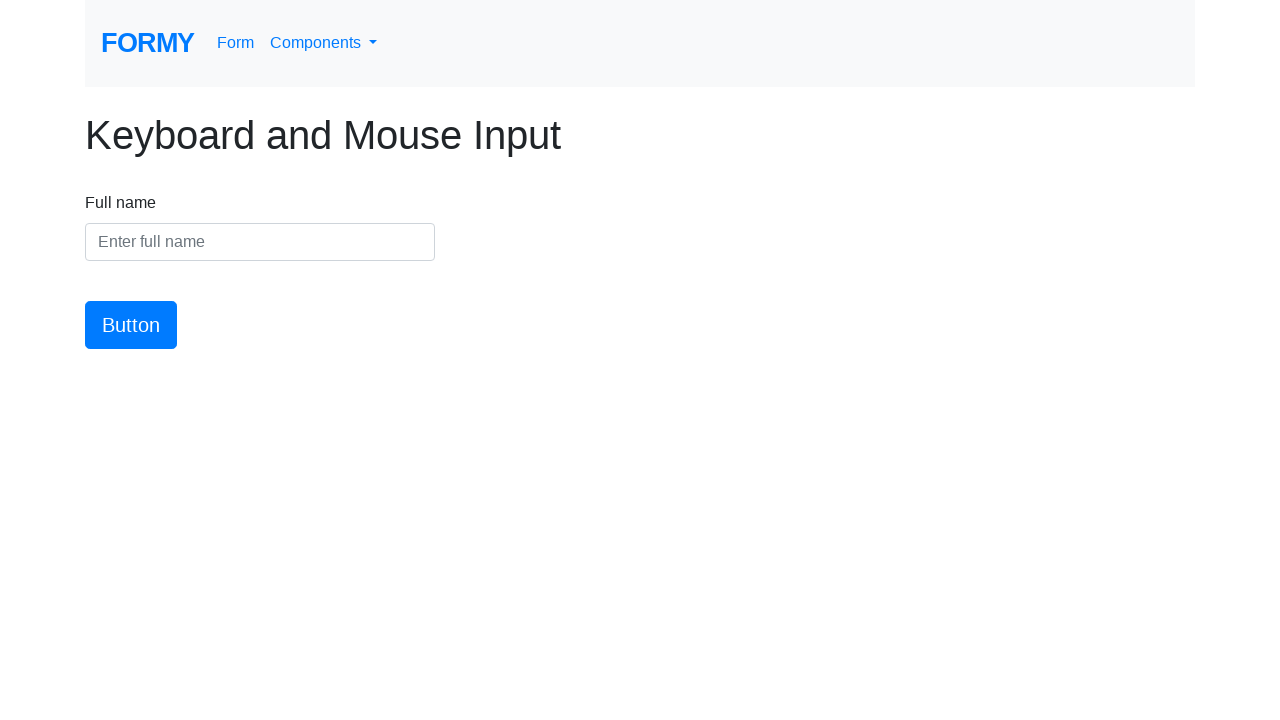

Clicked on the name input field at (260, 242) on #name
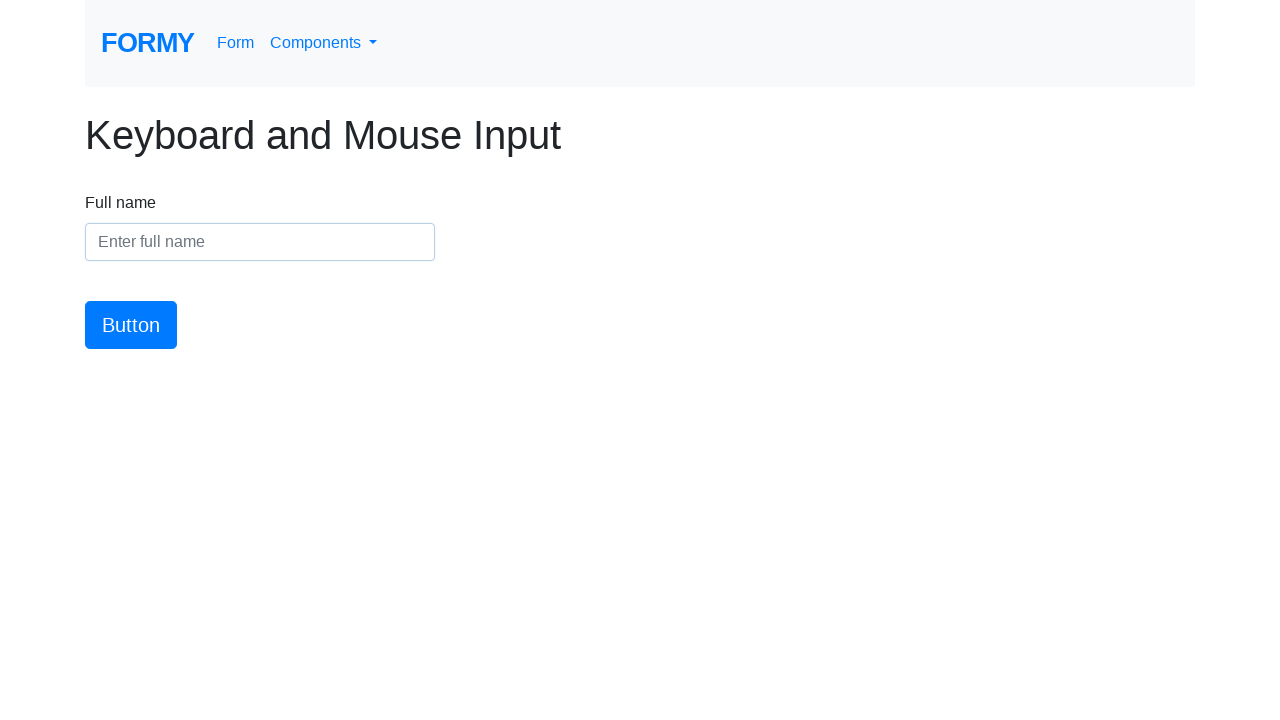

Entered 'shahabaj pathan' in the name input field on #name
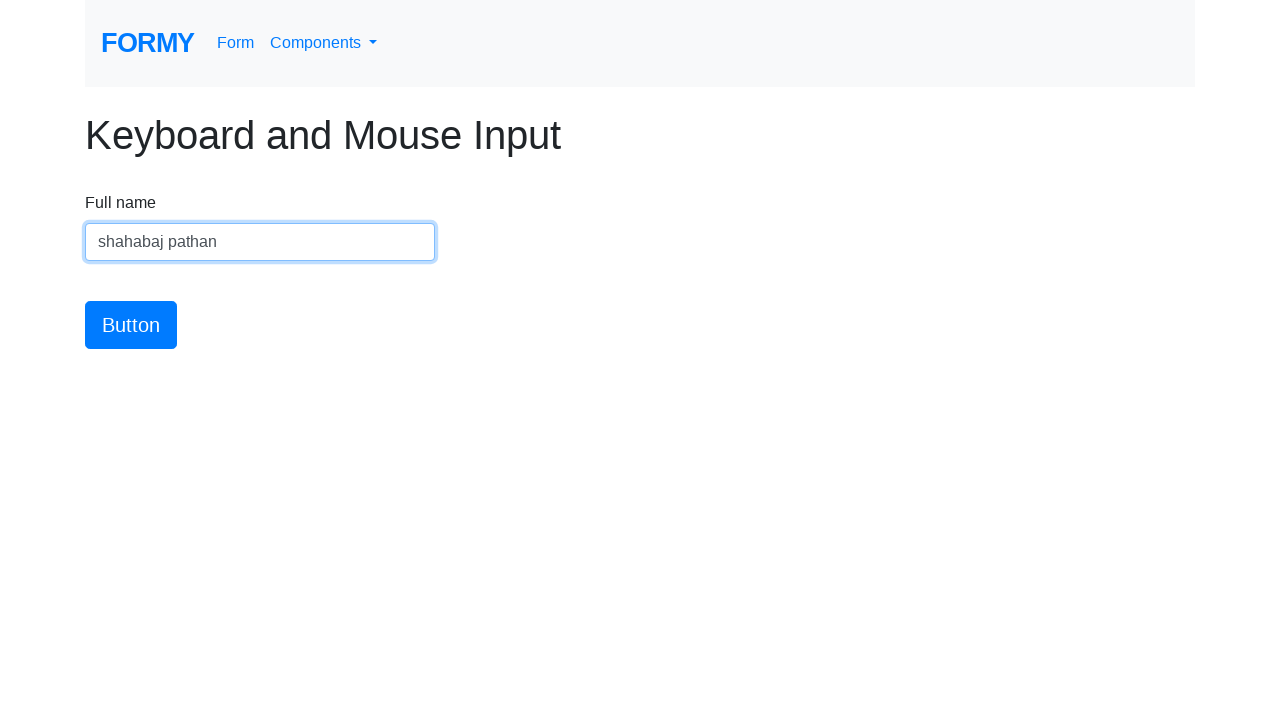

Clicked the submit button at (131, 325) on #button
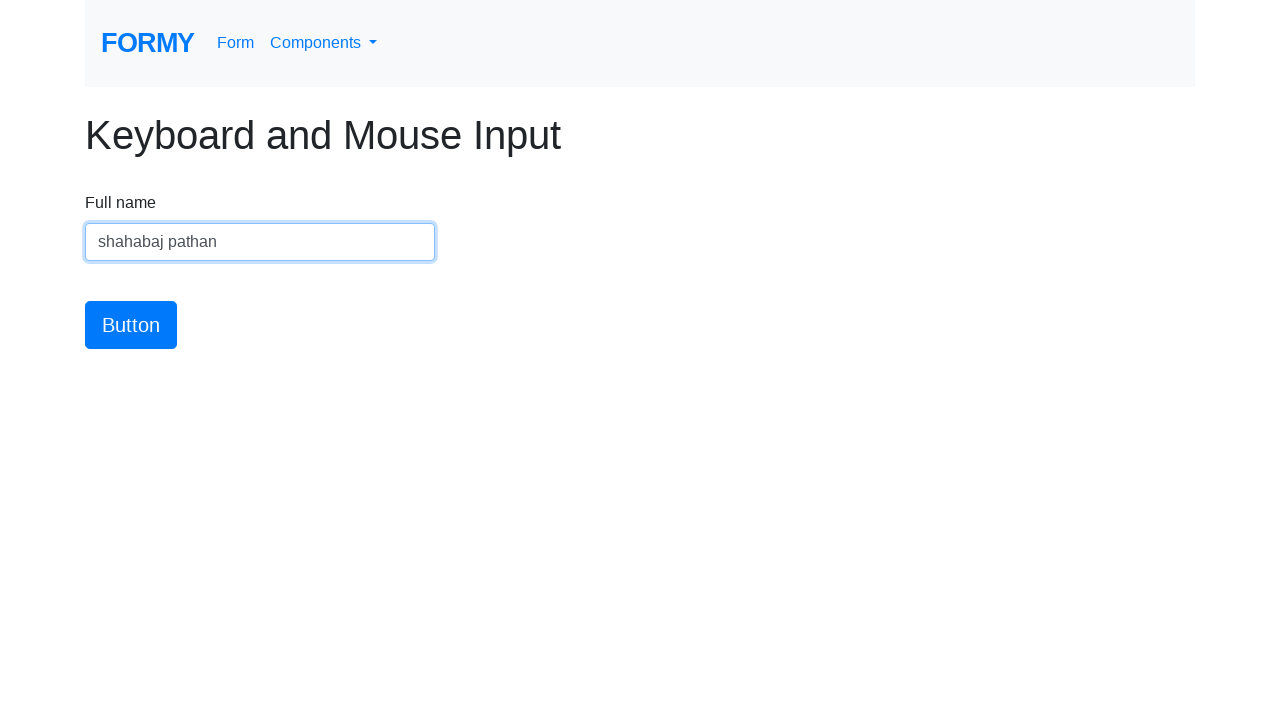

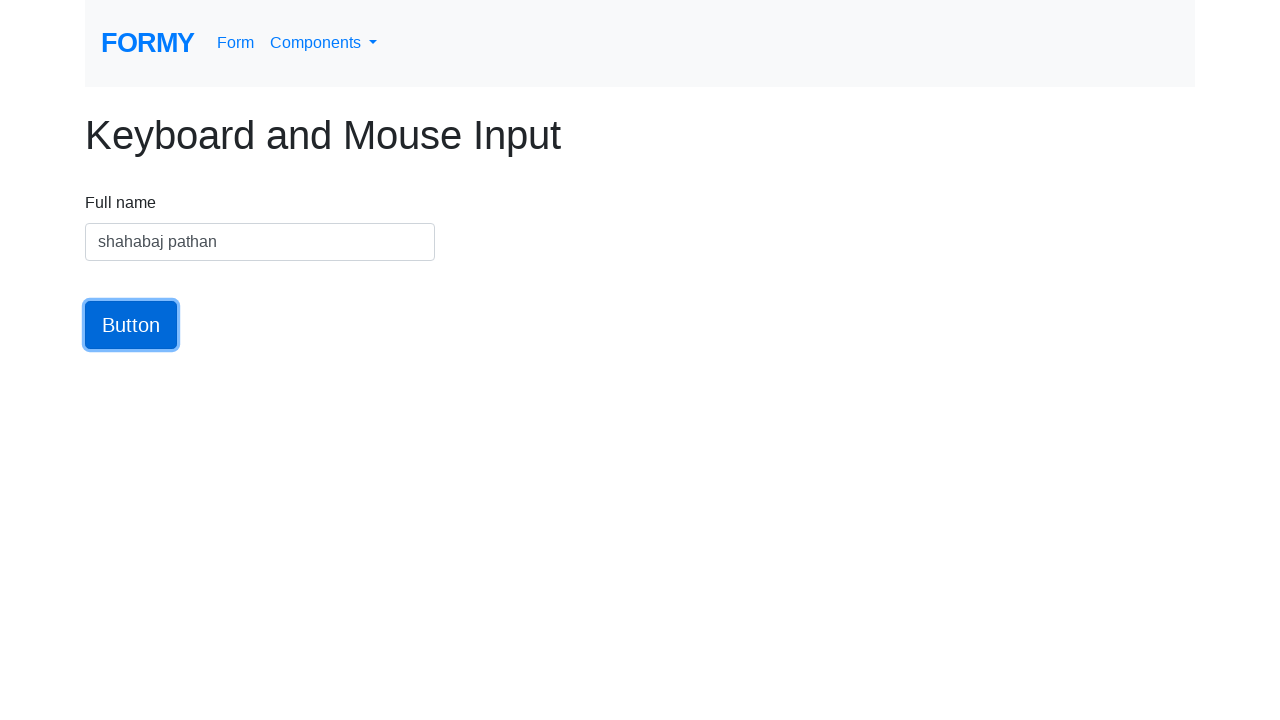